Tests the typeahead.js autocomplete functionality by entering a search term "Washington" in the search field and verifying that search suggestions appear.

Starting URL: https://twitter.github.io/typeahead.js/examples/

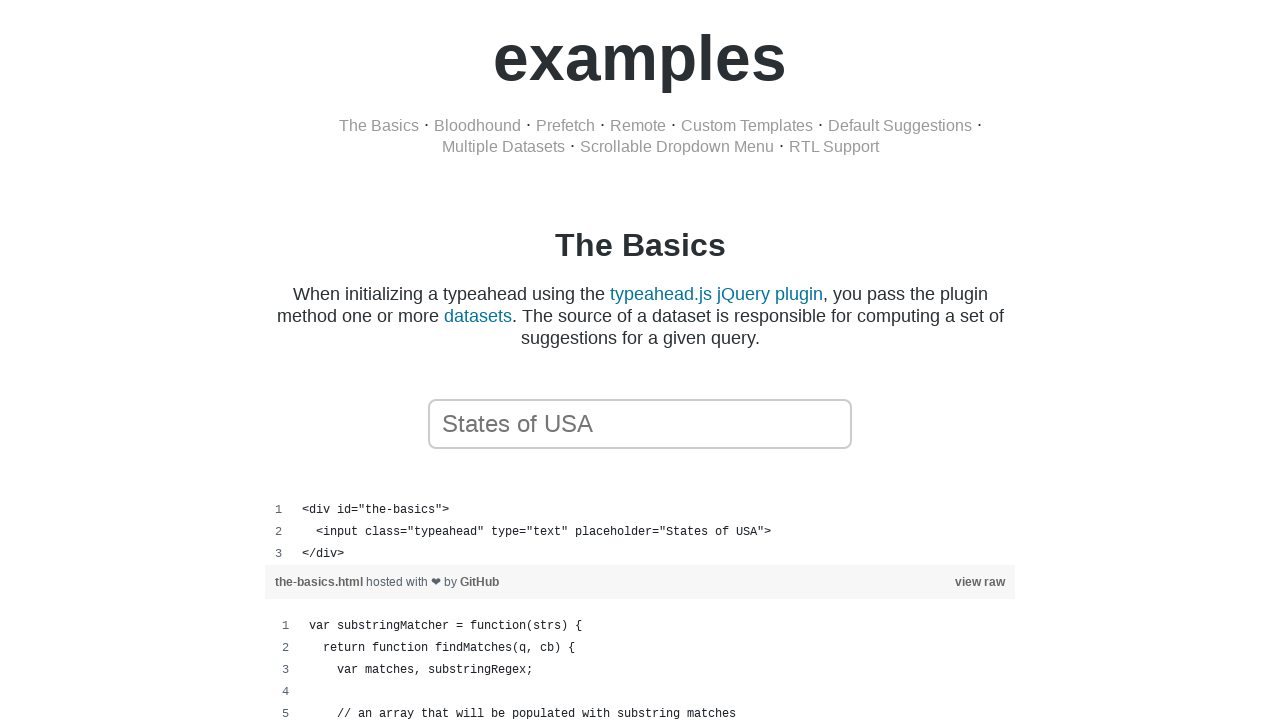

Page loaded and DOM content rendered
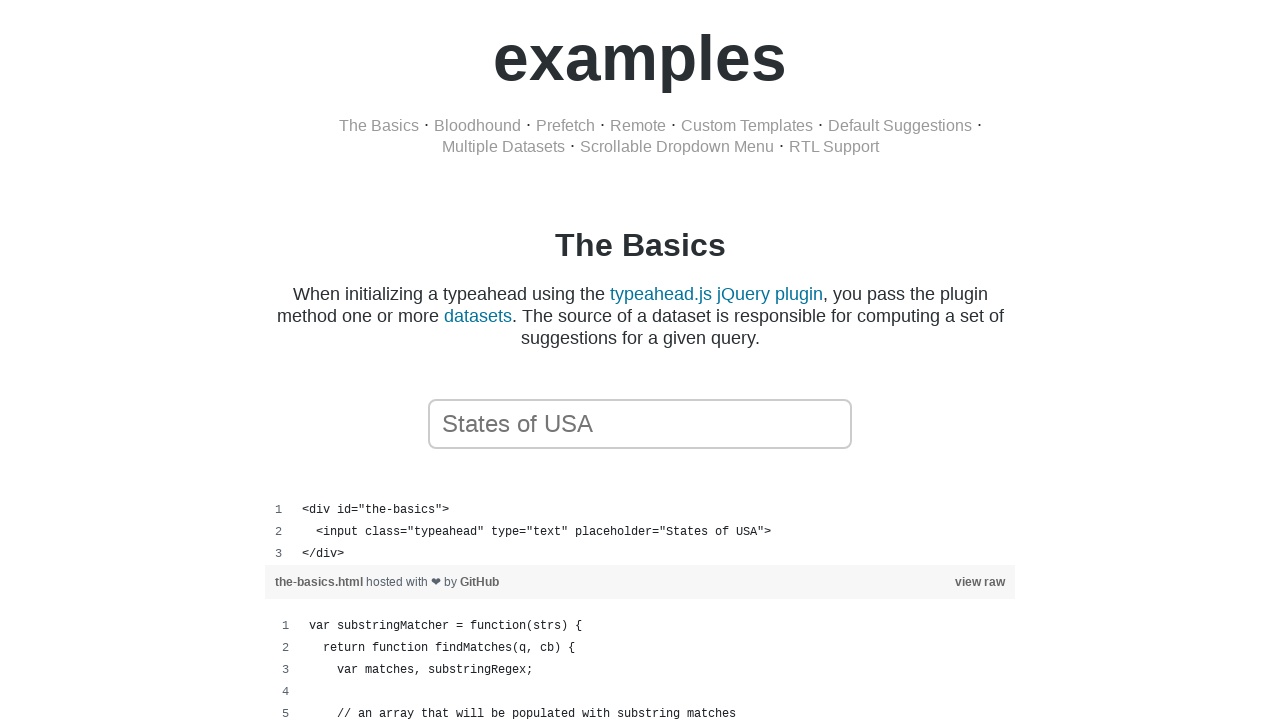

Entered 'Washington' in the typeahead search field on xpath=//body/div[1]/div[1]/div[1]/span[1]/input[2]
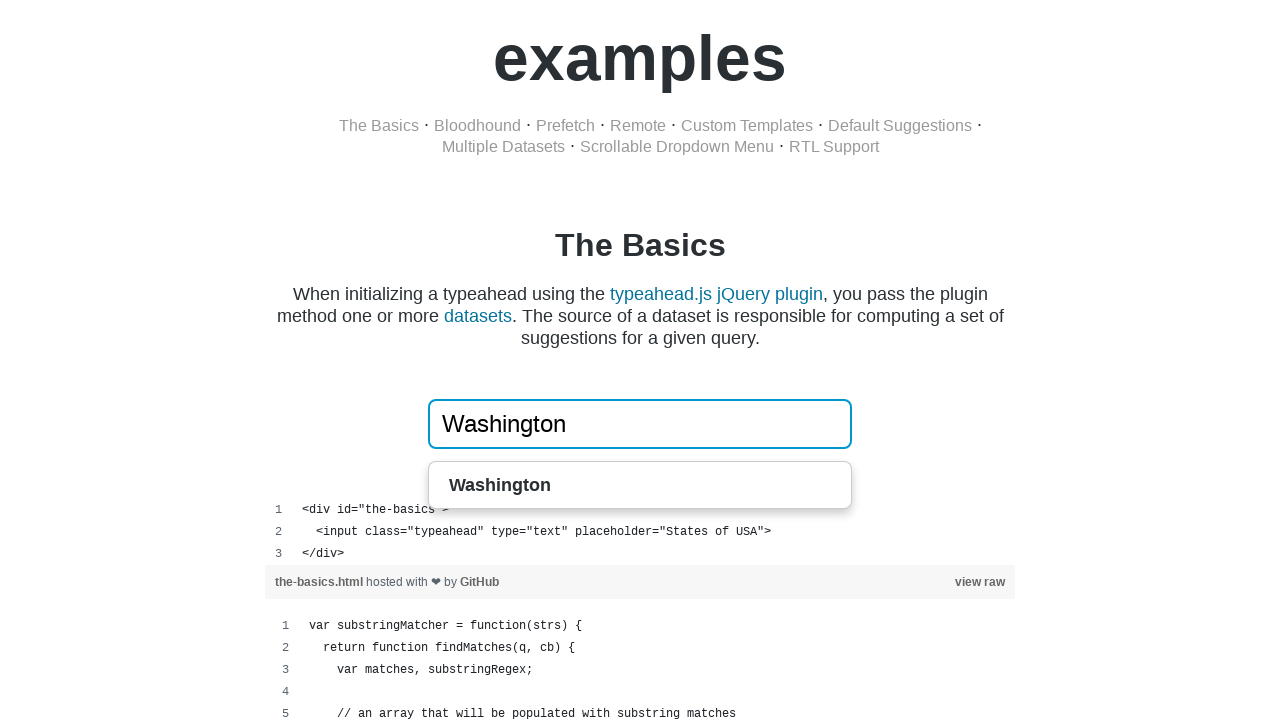

Search suggestions appeared in the typeahead dropdown
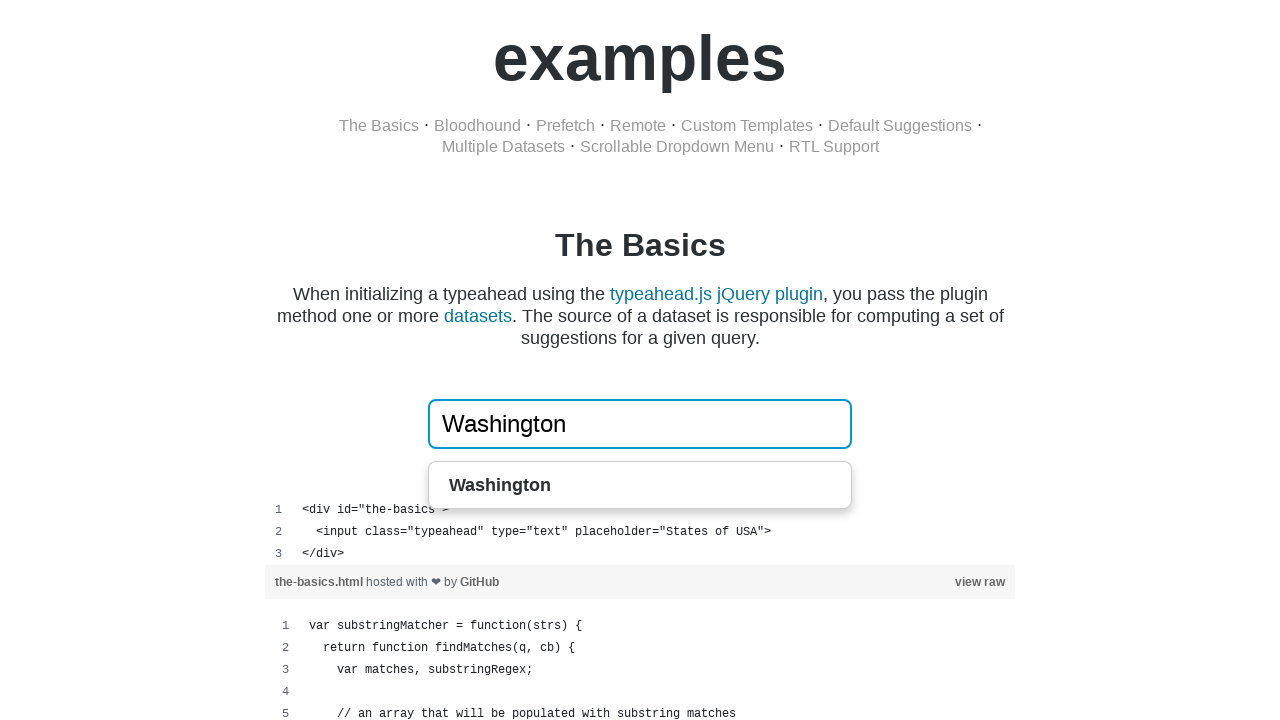

Verified that the first search suggestion is visible
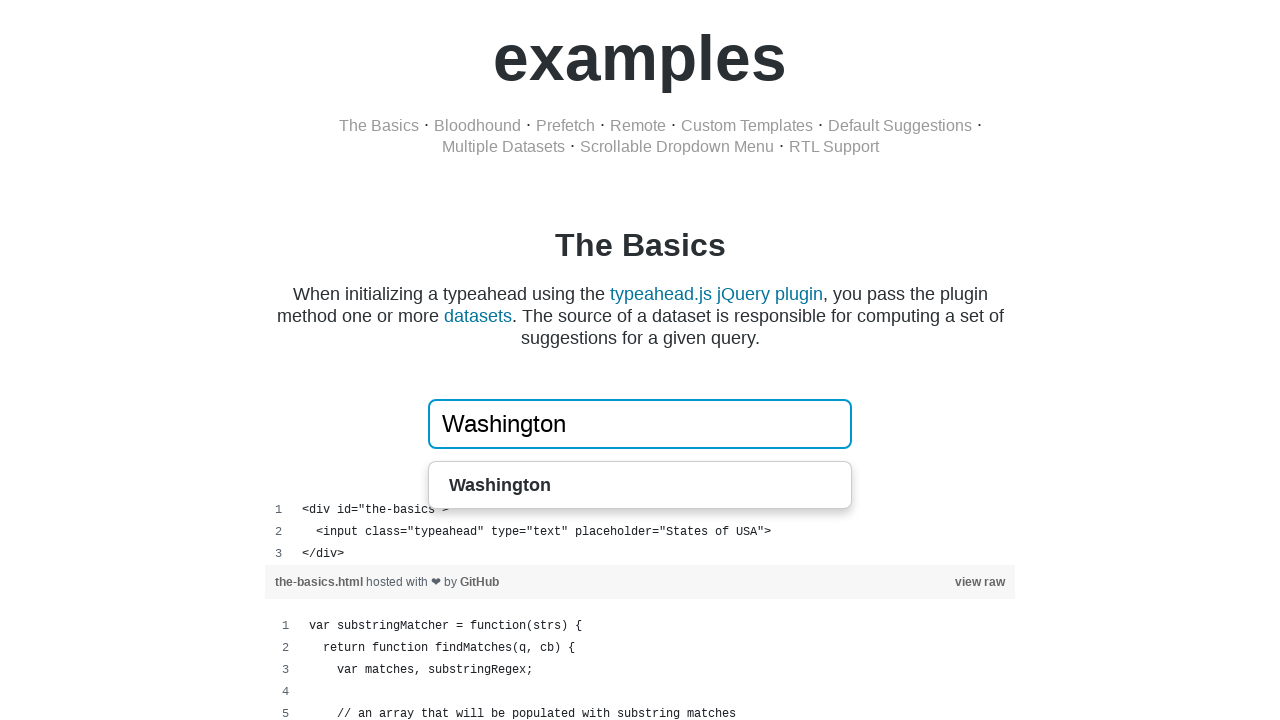

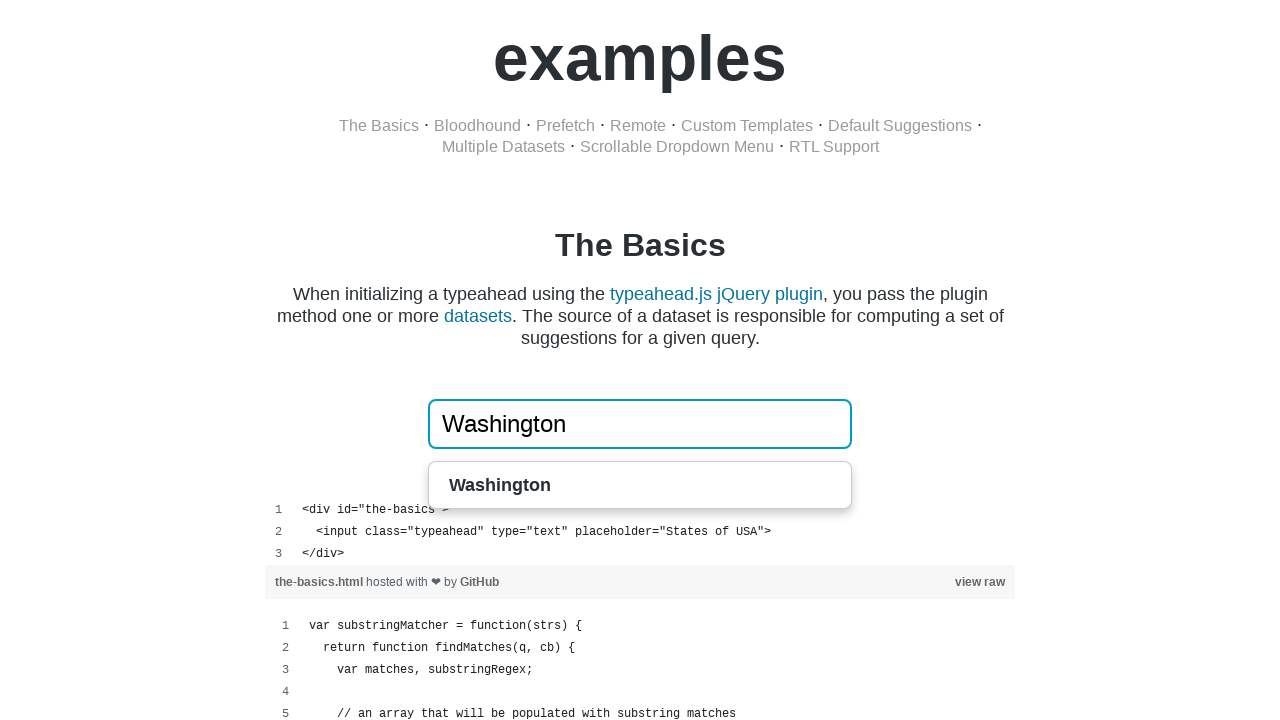